Tests filtering to display only active (non-completed) items.

Starting URL: https://demo.playwright.dev/todomvc

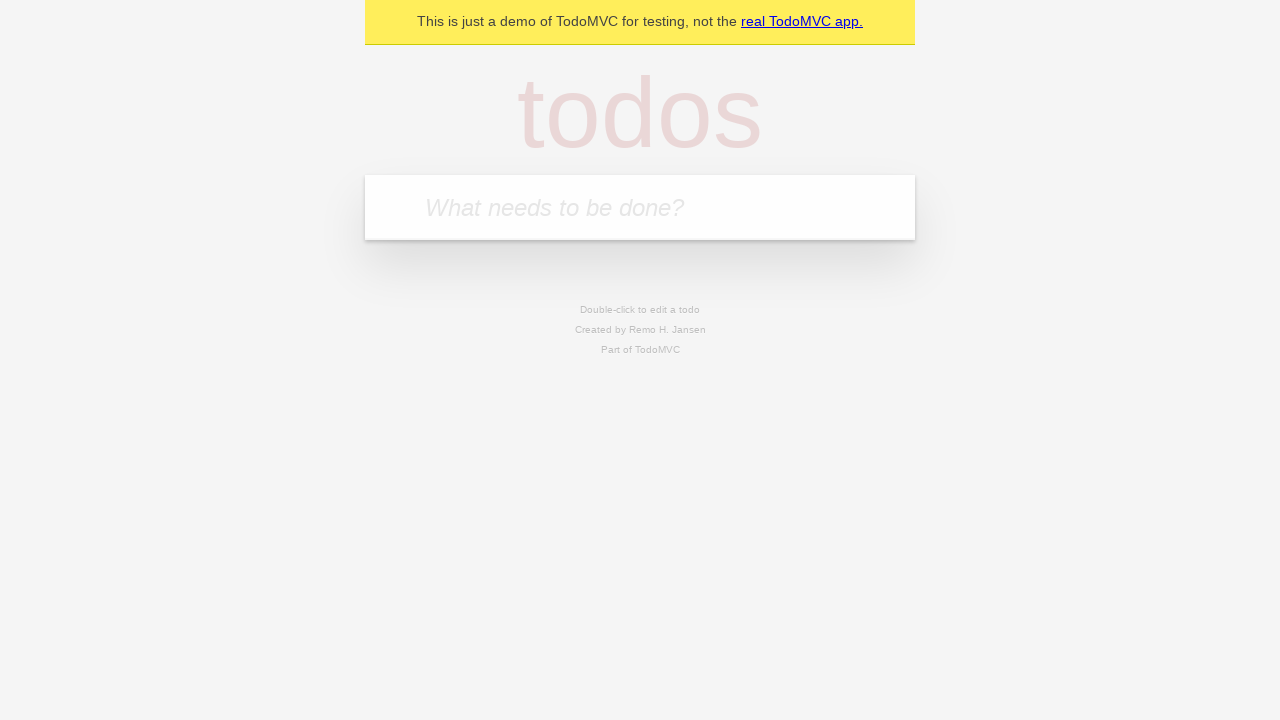

Filled new todo input with 'buy some cheese' on .new-todo
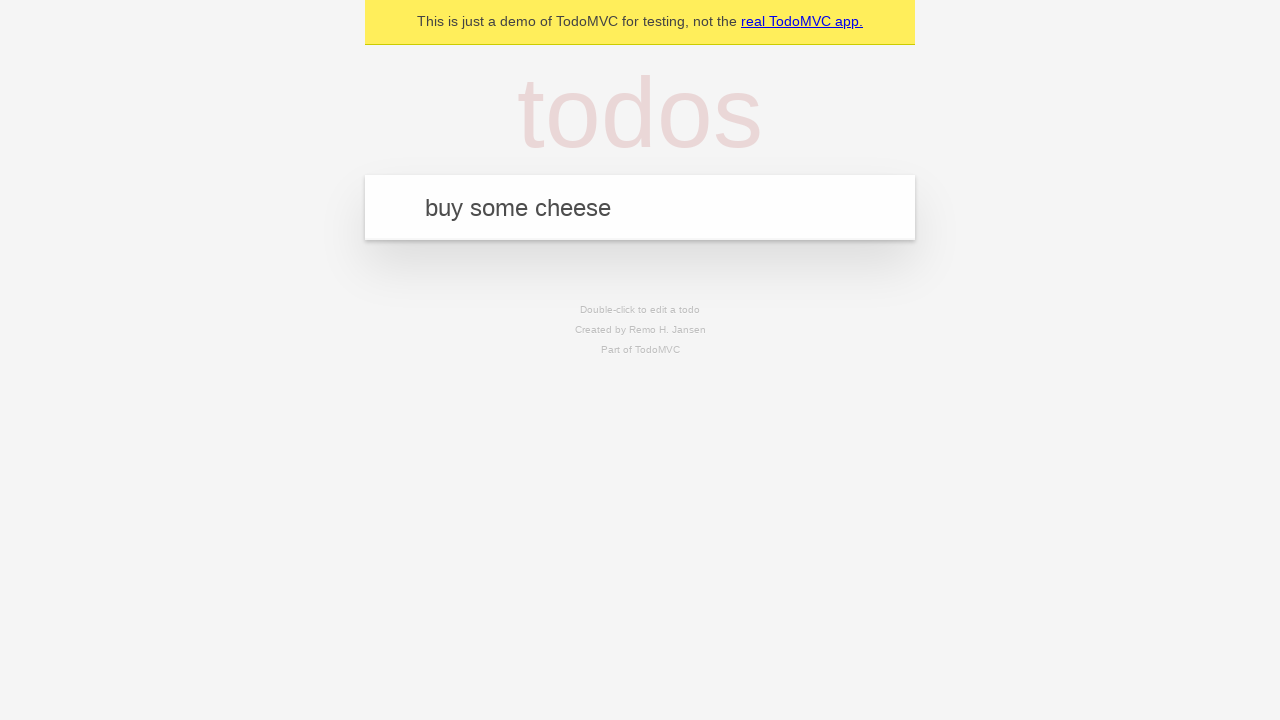

Pressed Enter to create first todo item on .new-todo
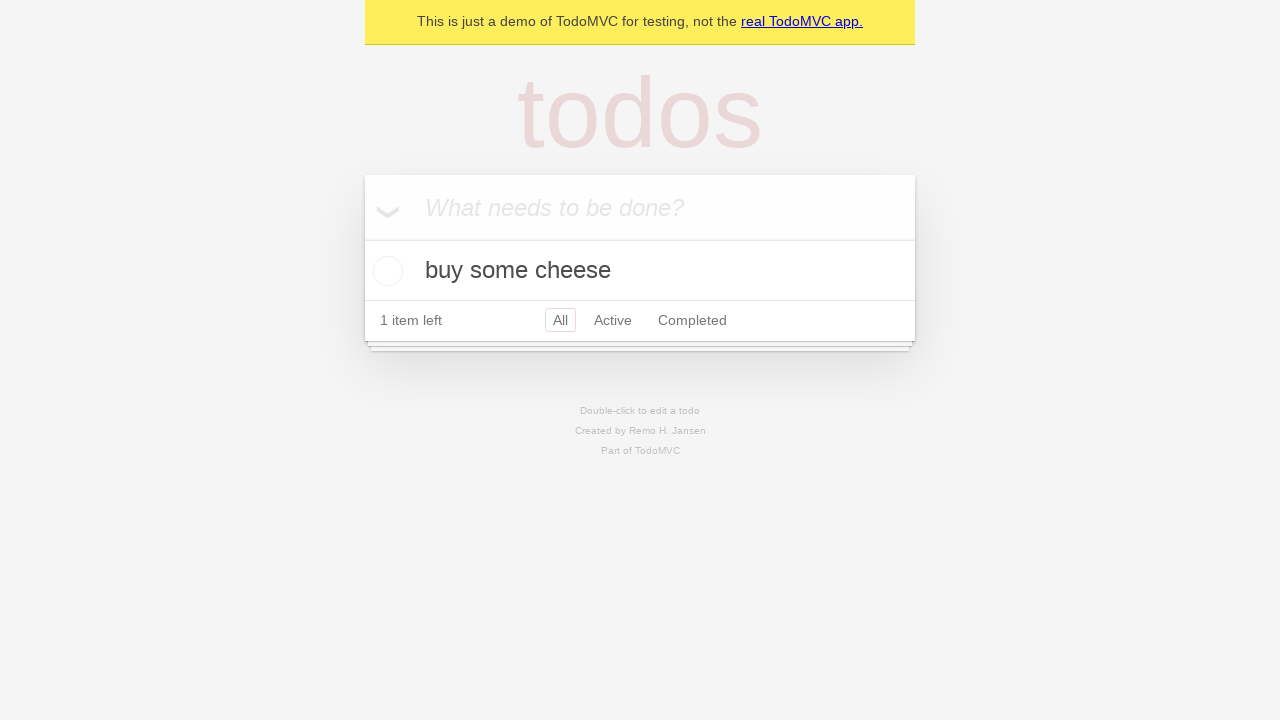

Filled new todo input with 'feed the cat' on .new-todo
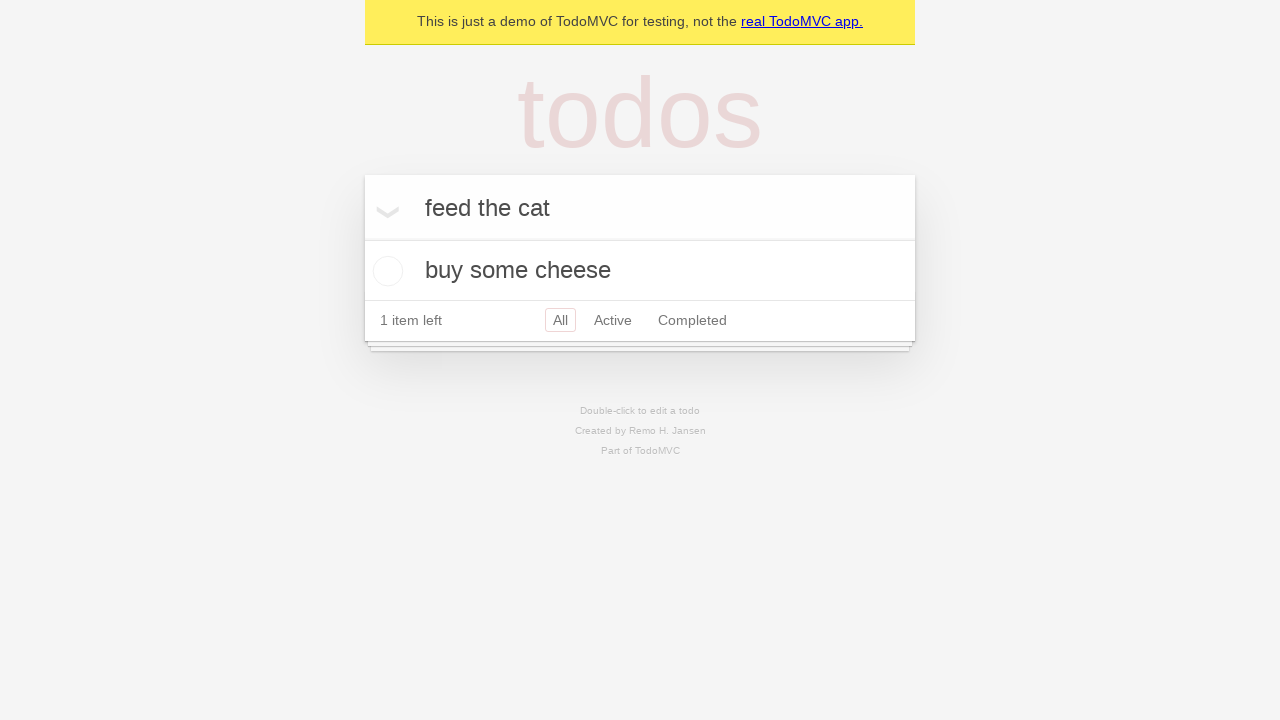

Pressed Enter to create second todo item on .new-todo
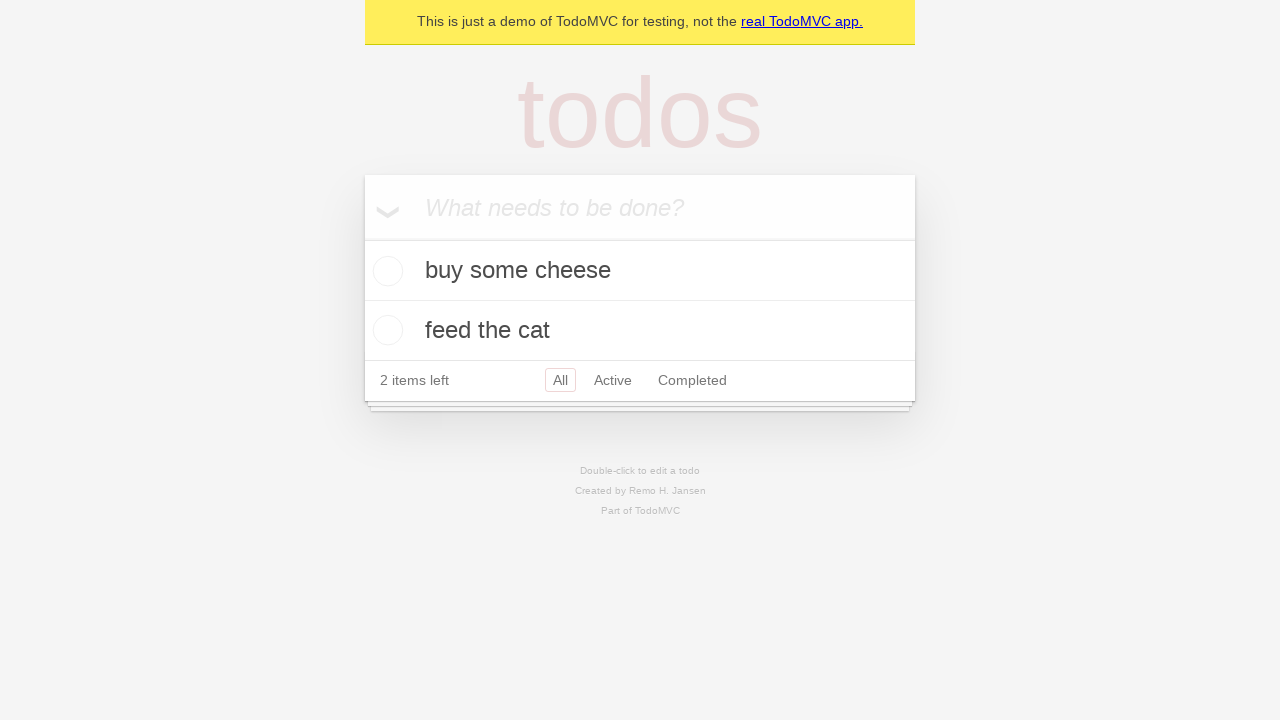

Filled new todo input with 'book a doctors appointment' on .new-todo
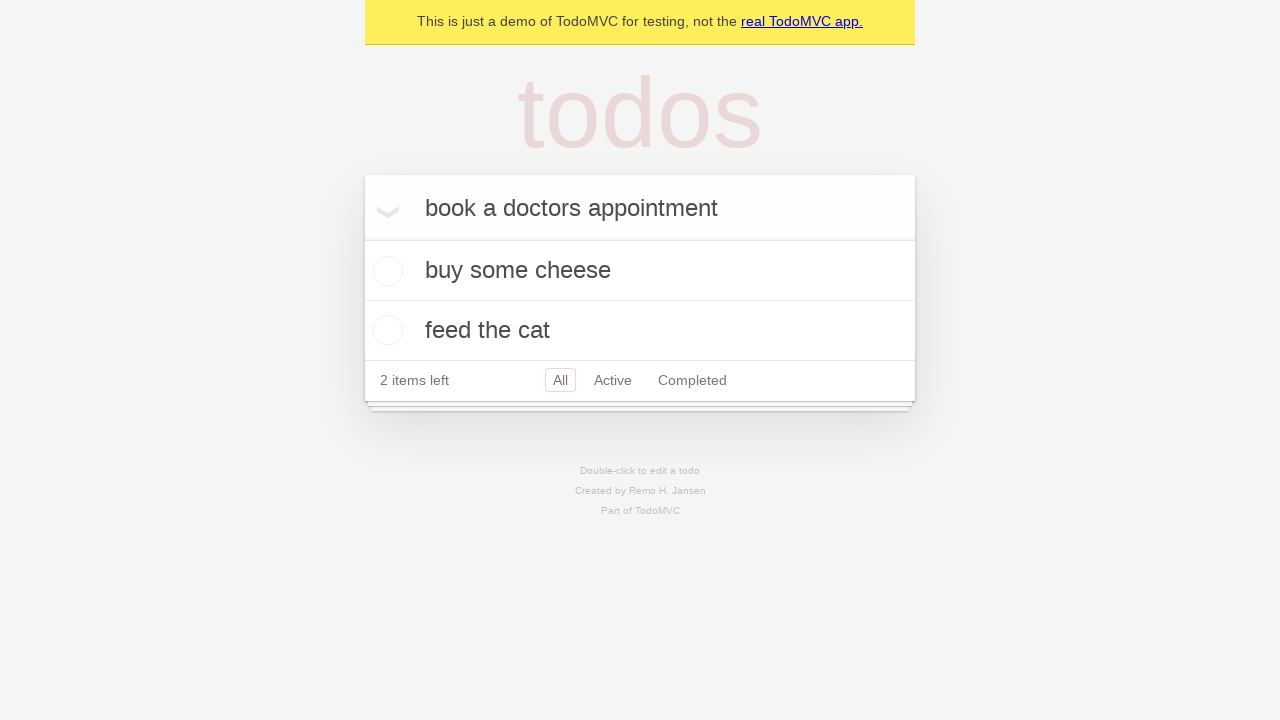

Pressed Enter to create third todo item on .new-todo
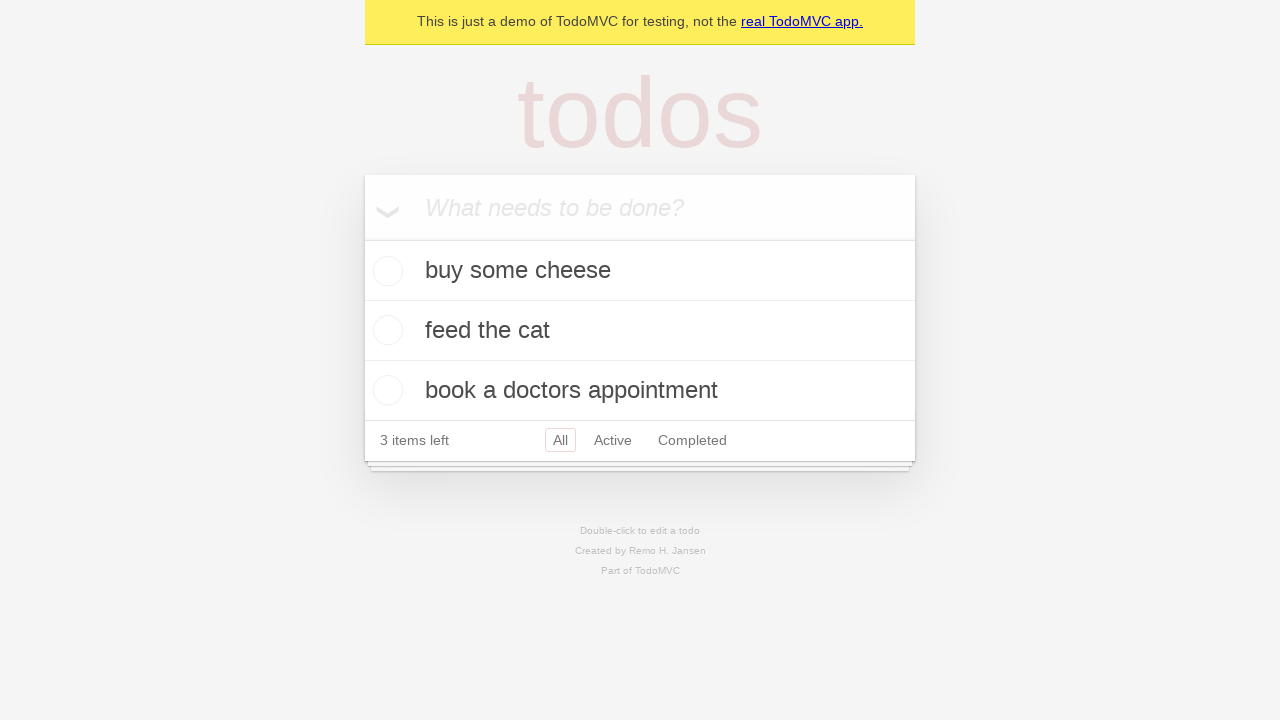

Waited for all three todo items to be created
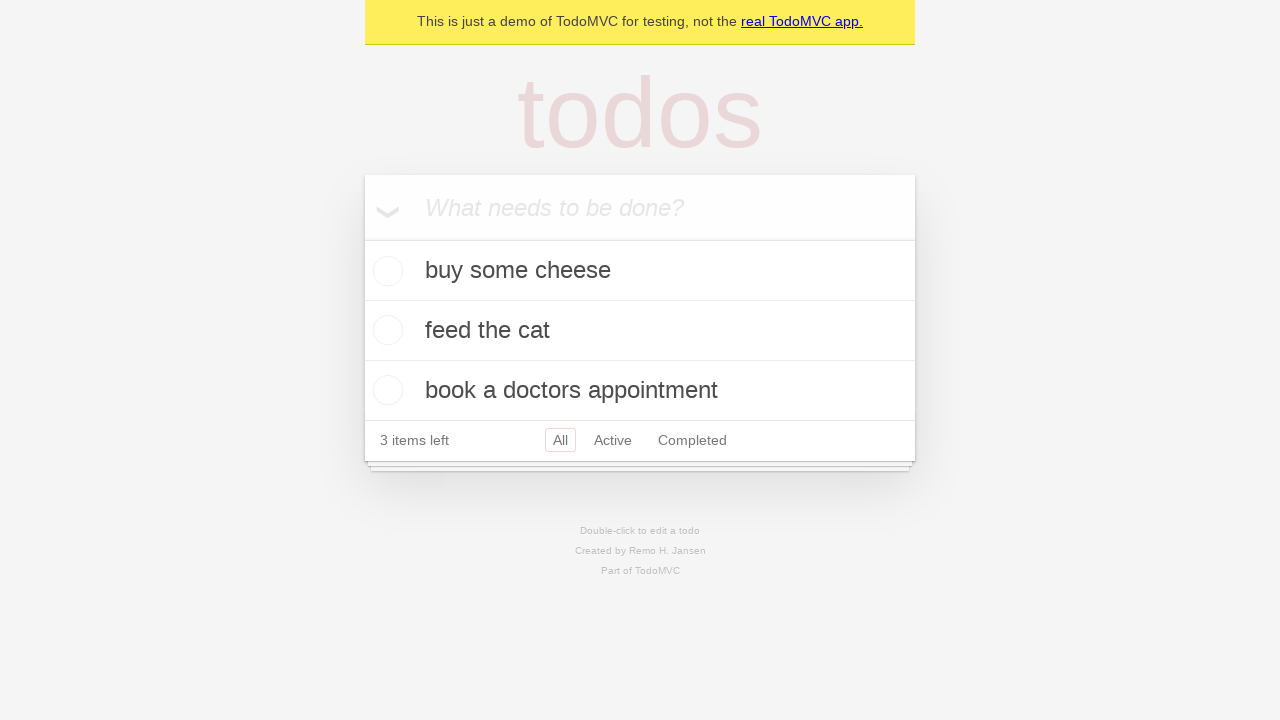

Checked the second todo item as completed at (385, 330) on .todo-list li .toggle >> nth=1
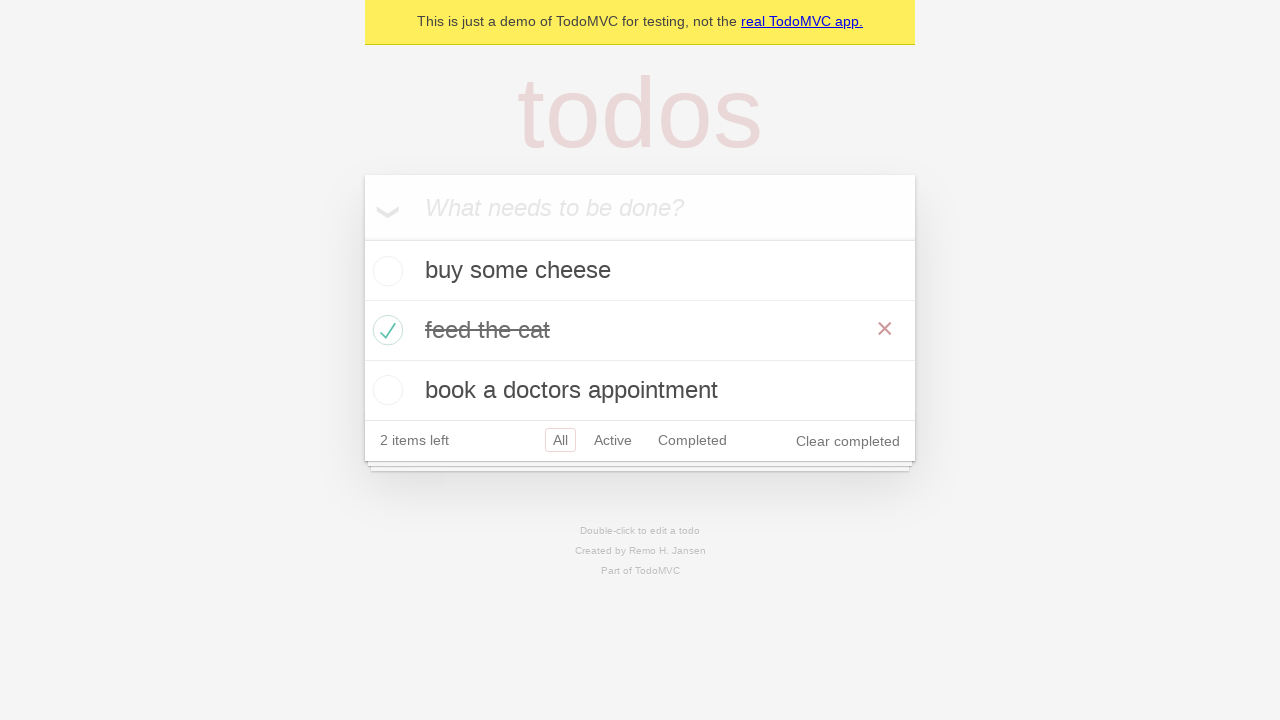

Clicked Active filter to display only active items at (613, 440) on .filters >> text=Active
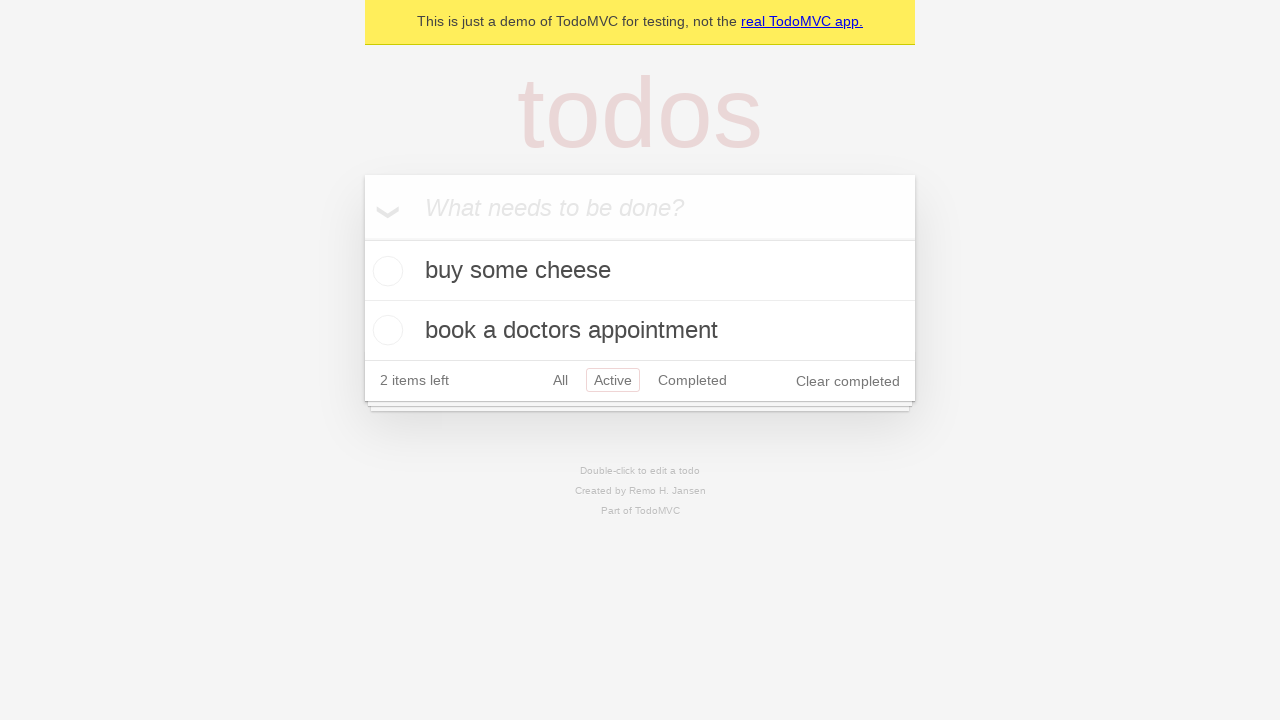

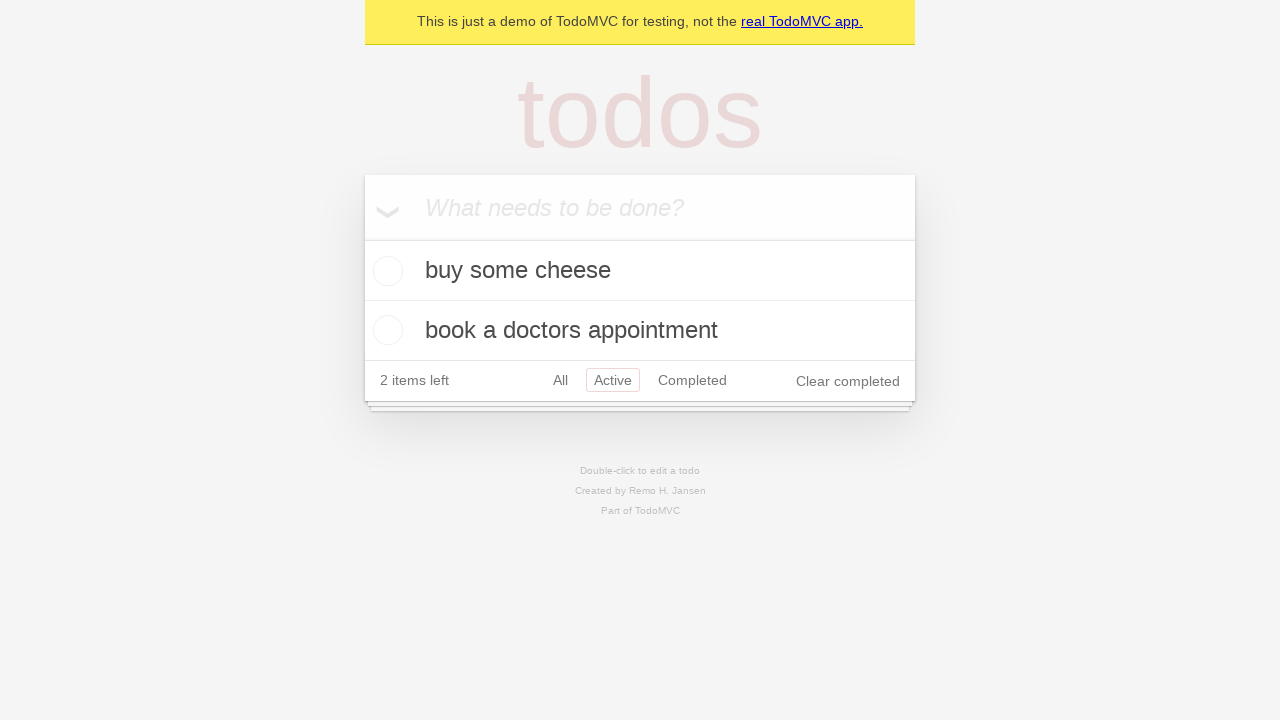